Tests the login button by clicking on "Ingresar" and verifying that the login modal window appears.

Starting URL: https://www.maximus.com.ar/

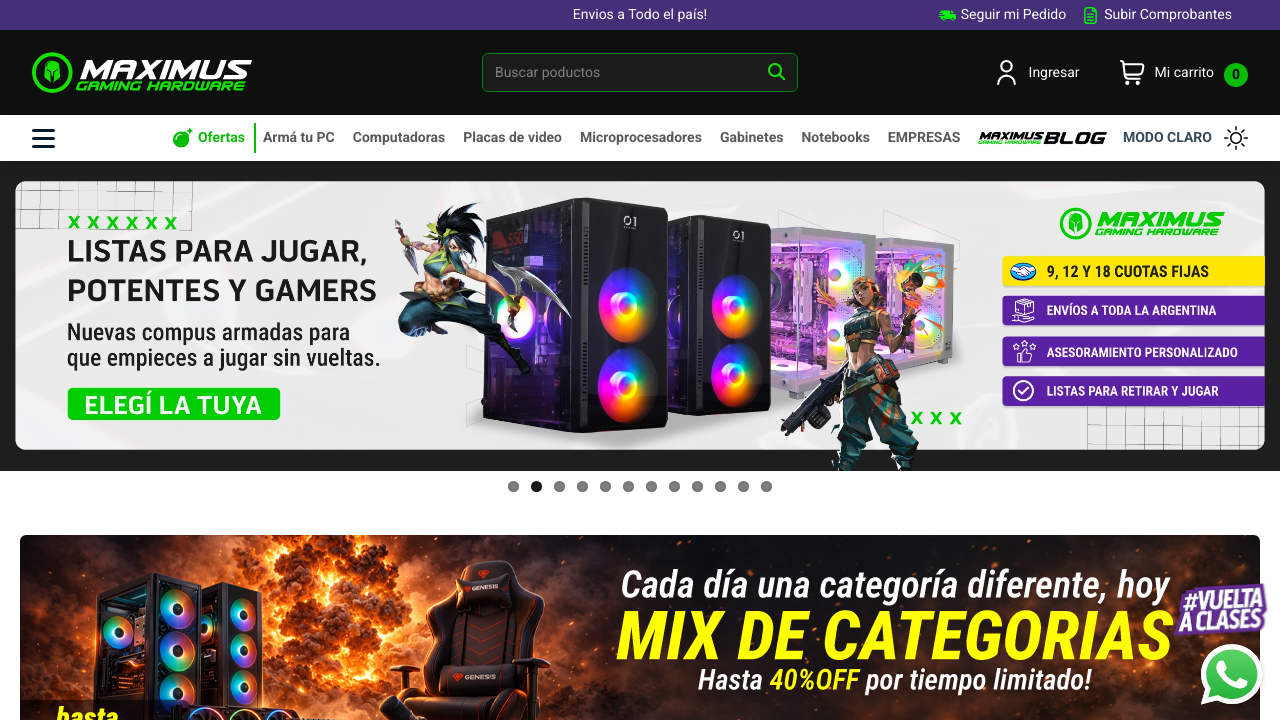

Clicked 'Ingresar' (Login) button at (1054, 72) on xpath=//*[@id='cuentanologueada']/p
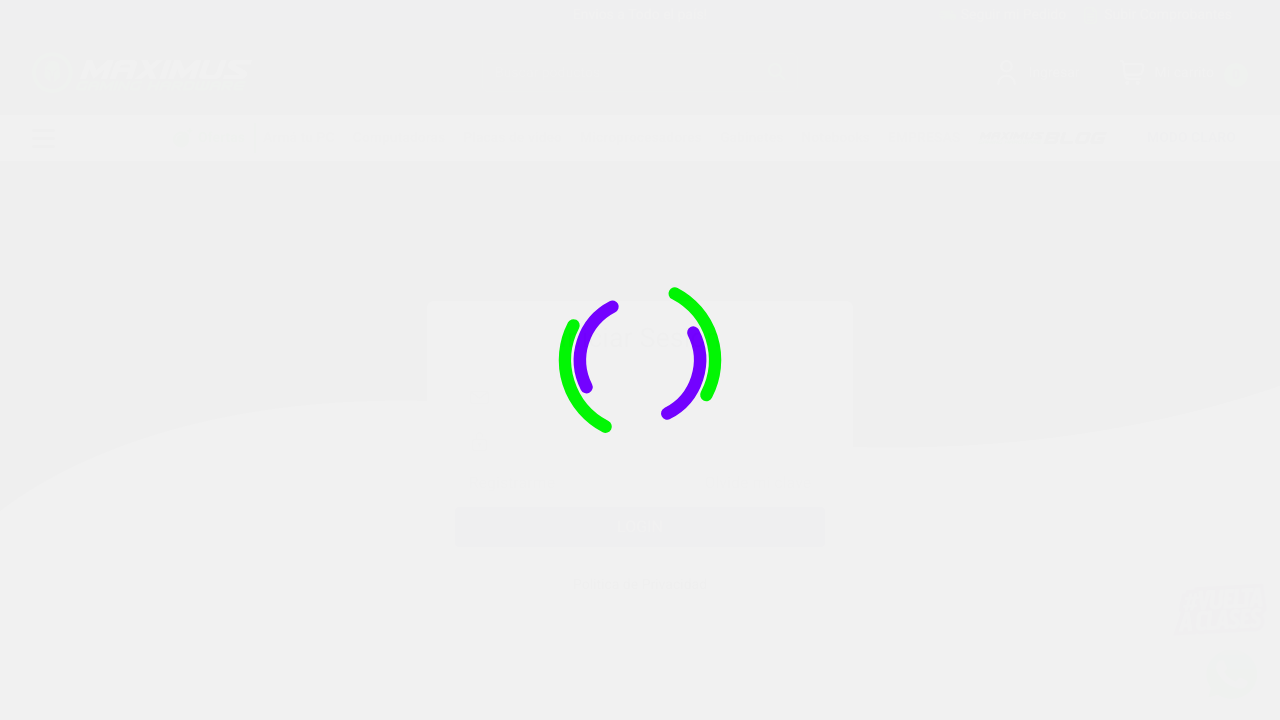

Login modal window appeared and is visible
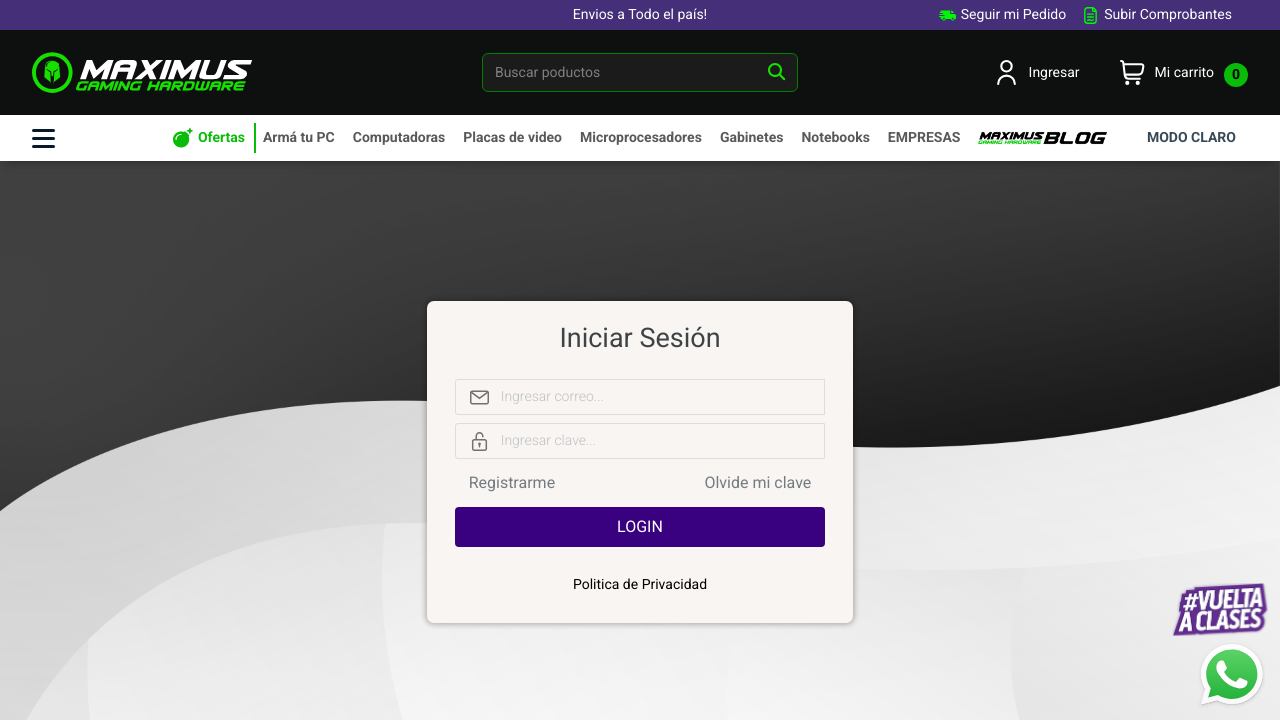

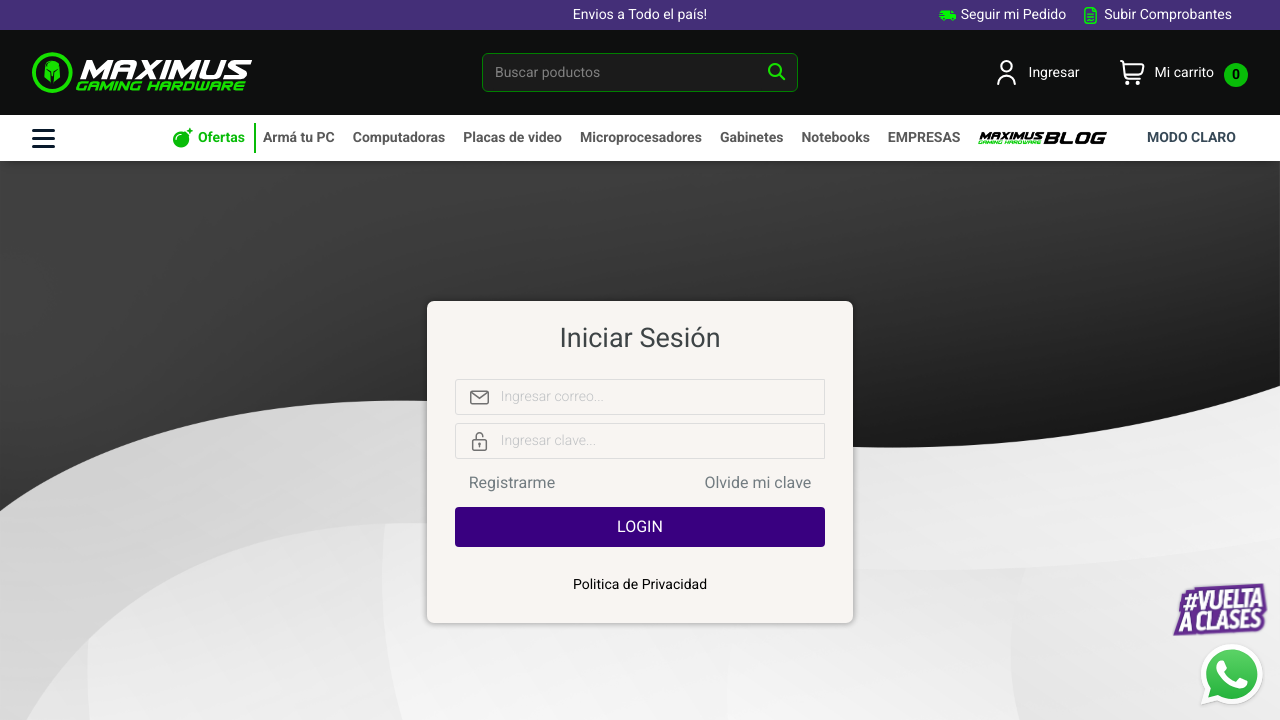